Tests the Automation Exercise website by verifying the number of links on the page and clicking on the Products link

Starting URL: https://www.automationexercise.com/

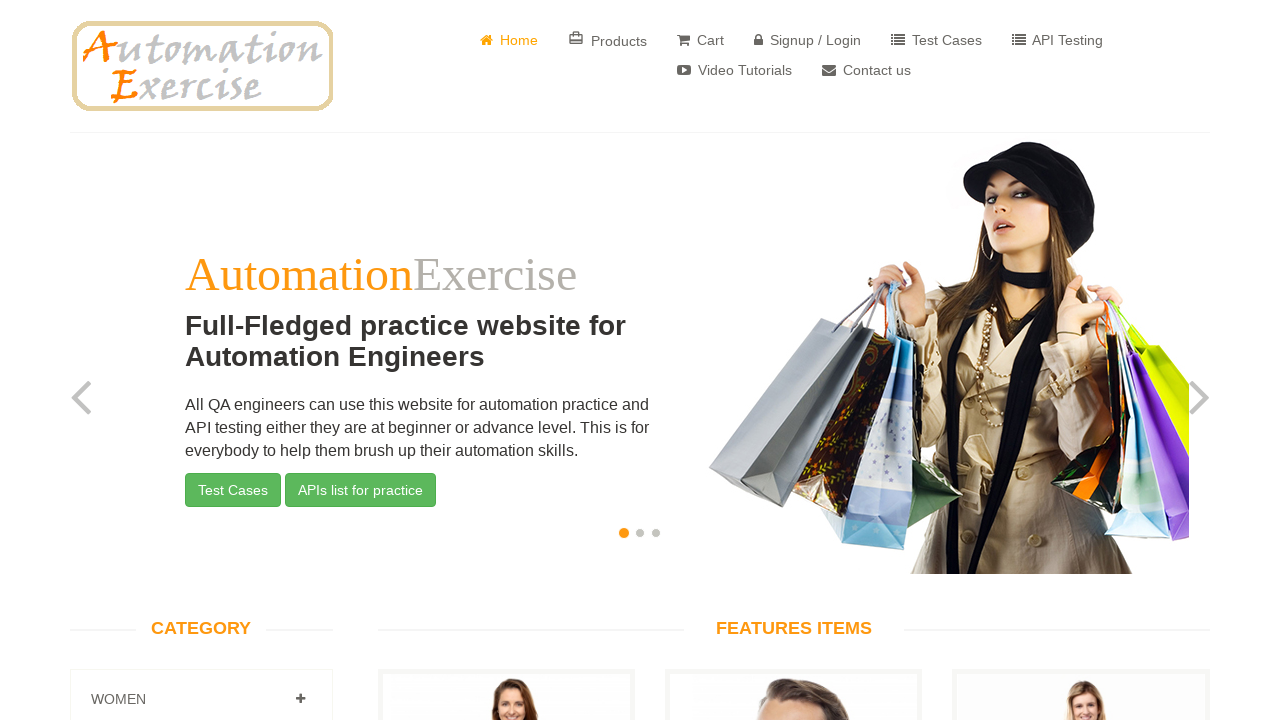

Retrieved all link elements from the page
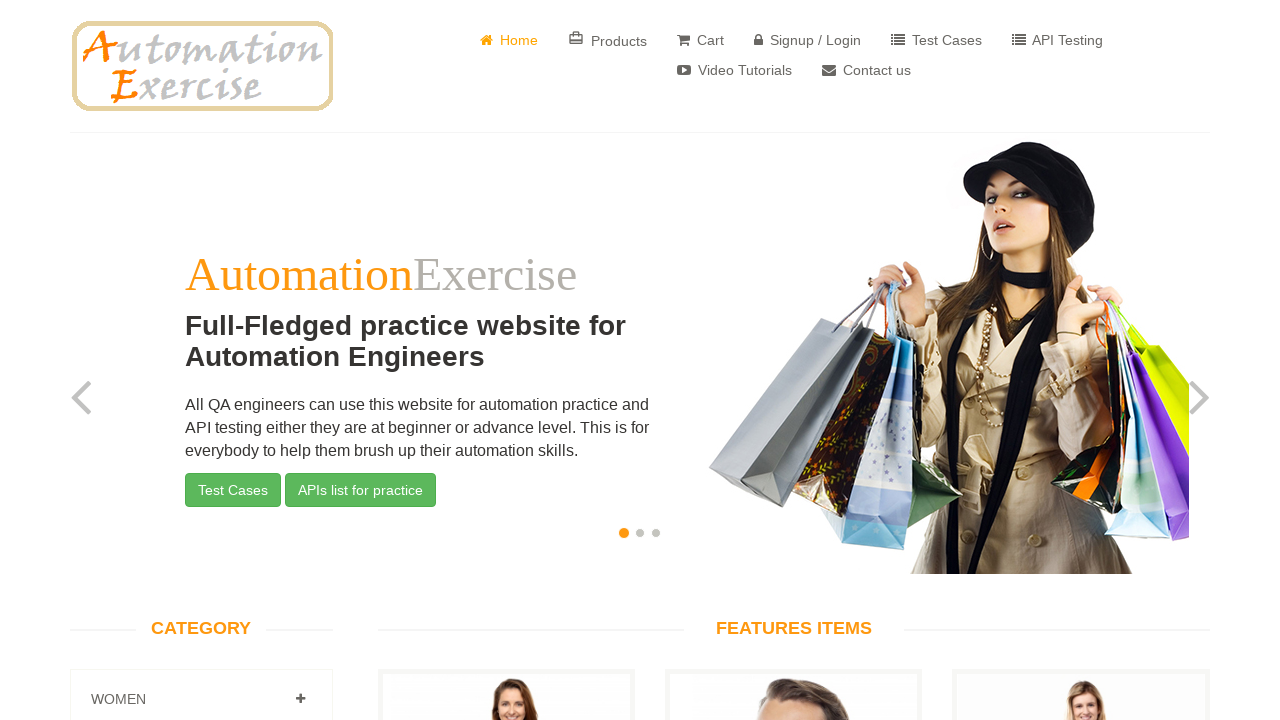

Verified that page contains 147 links as expected
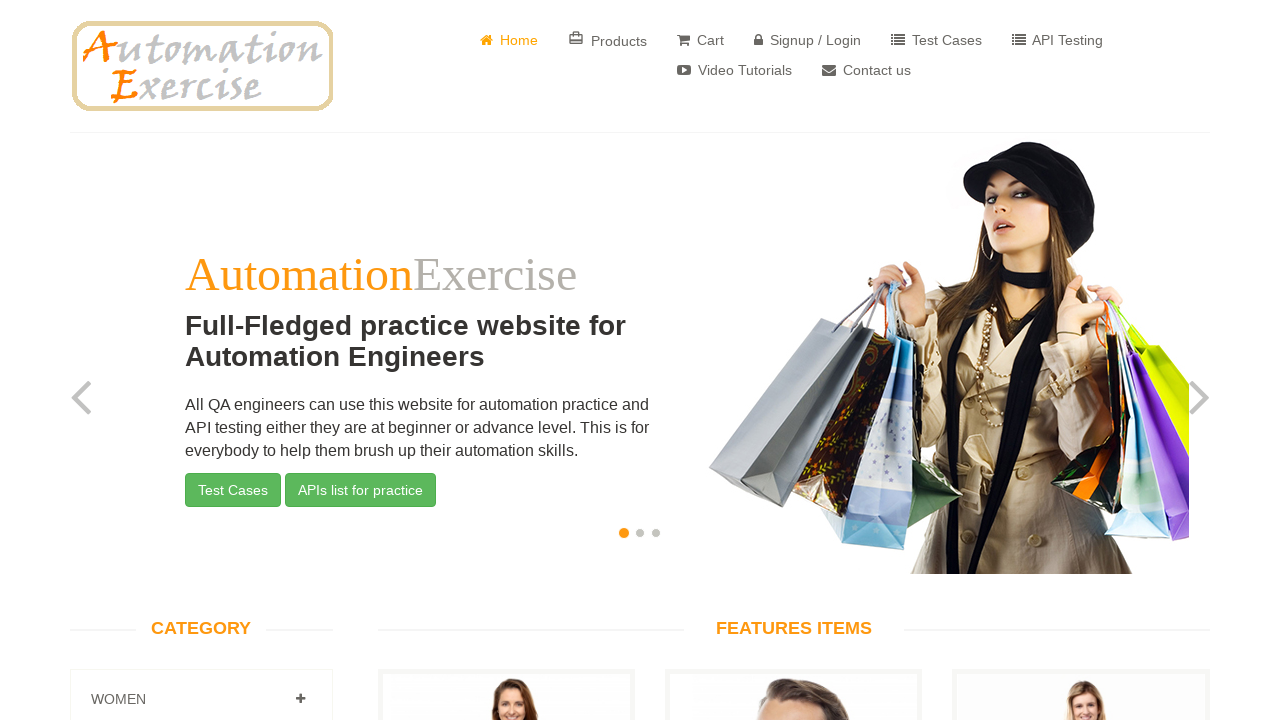

Clicked on the Products link at (608, 40) on text=Products
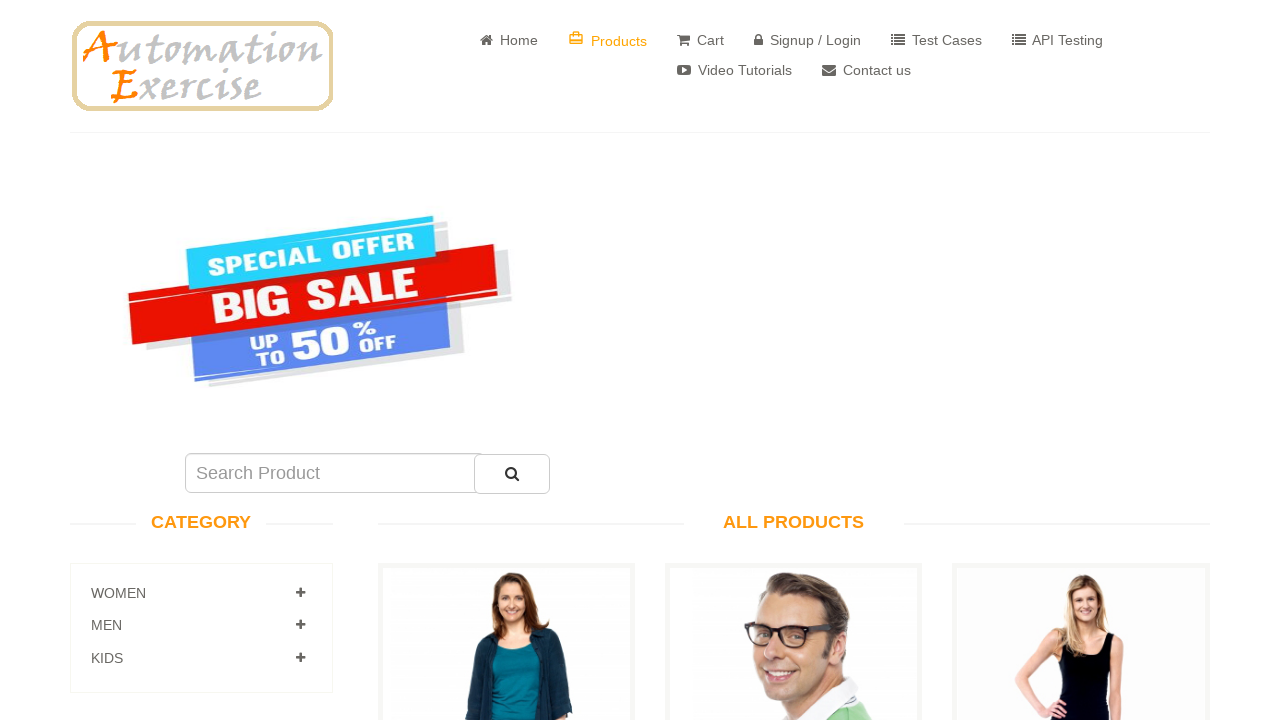

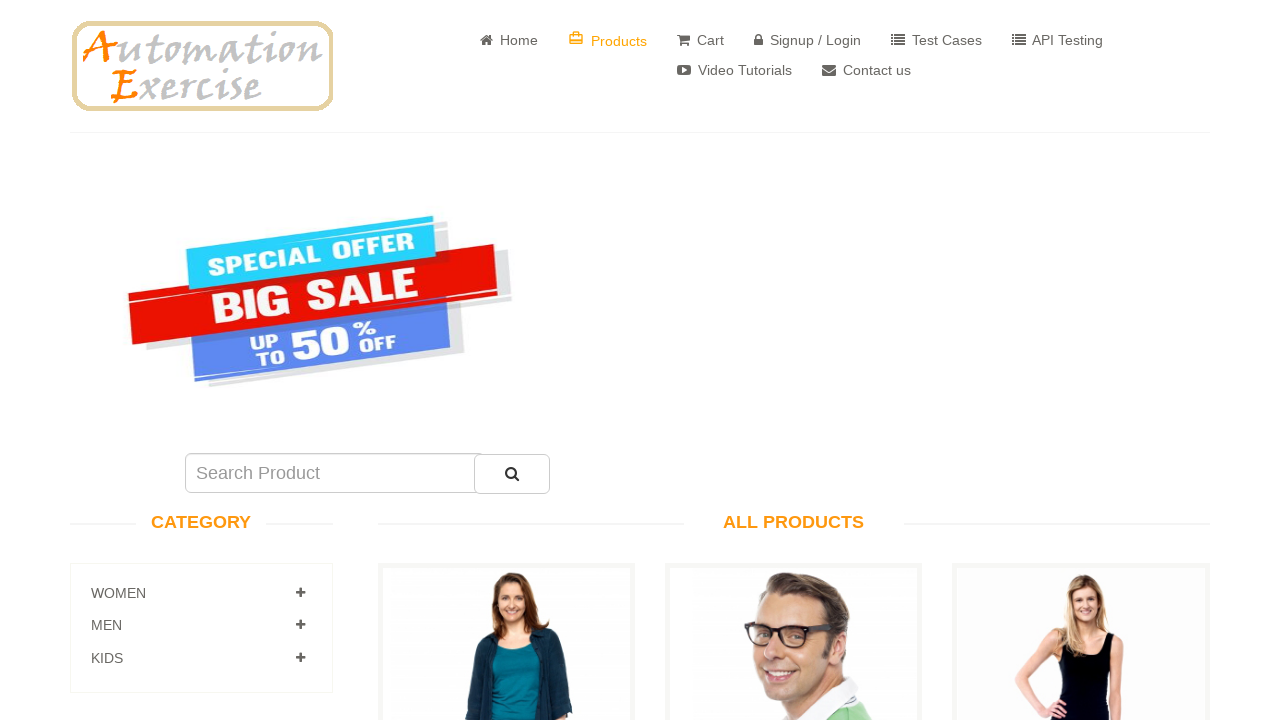